Opens links in the first column of a footer table in new tabs, retrieves their titles, and closes each tab

Starting URL: https://rahulshettyacademy.com/AutomationPractice/

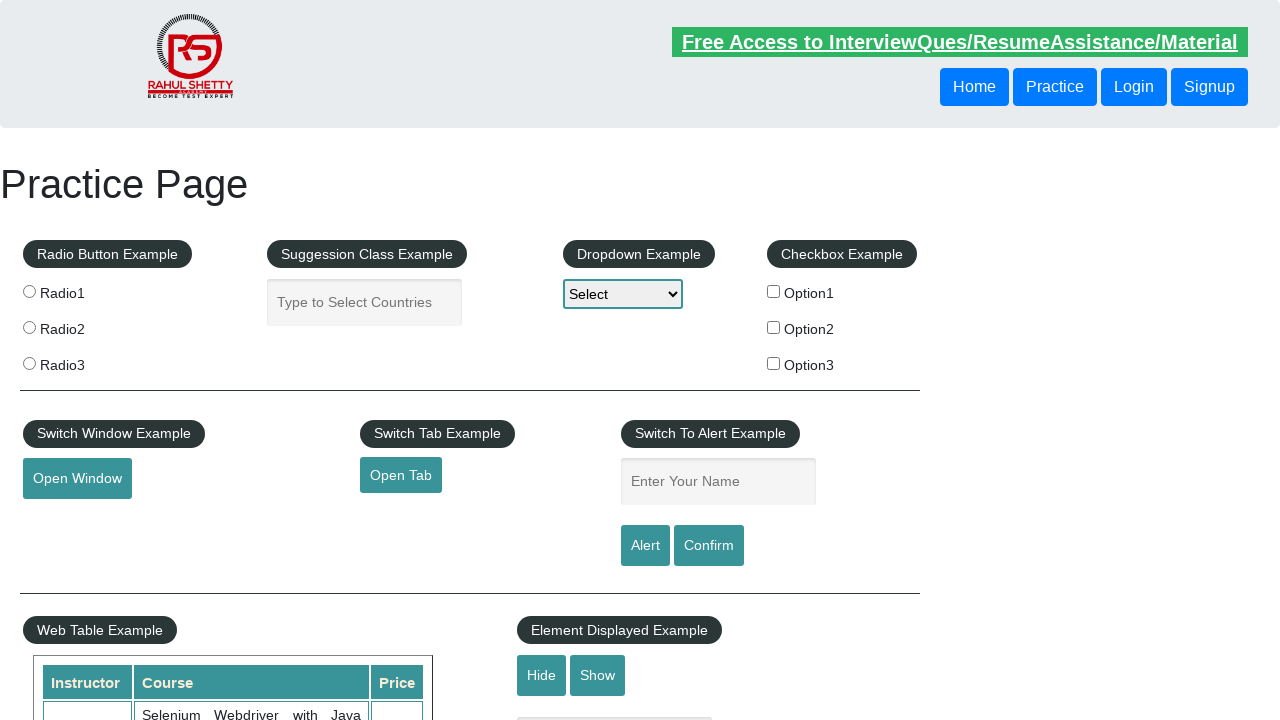

Located all links in the first column of the footer table
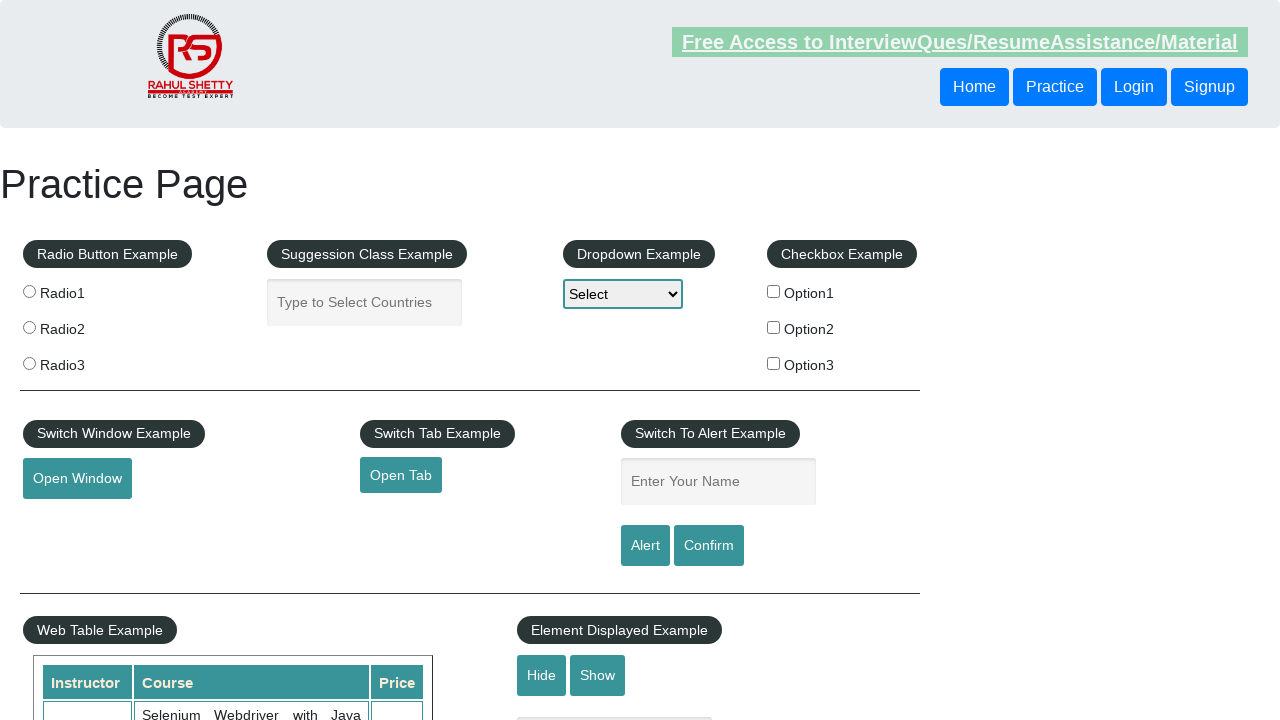

Opened link 1 in a new tab using Ctrl+Click at (68, 520) on xpath=//table[@class='gf-t']//td[1]//li//a >> nth=1
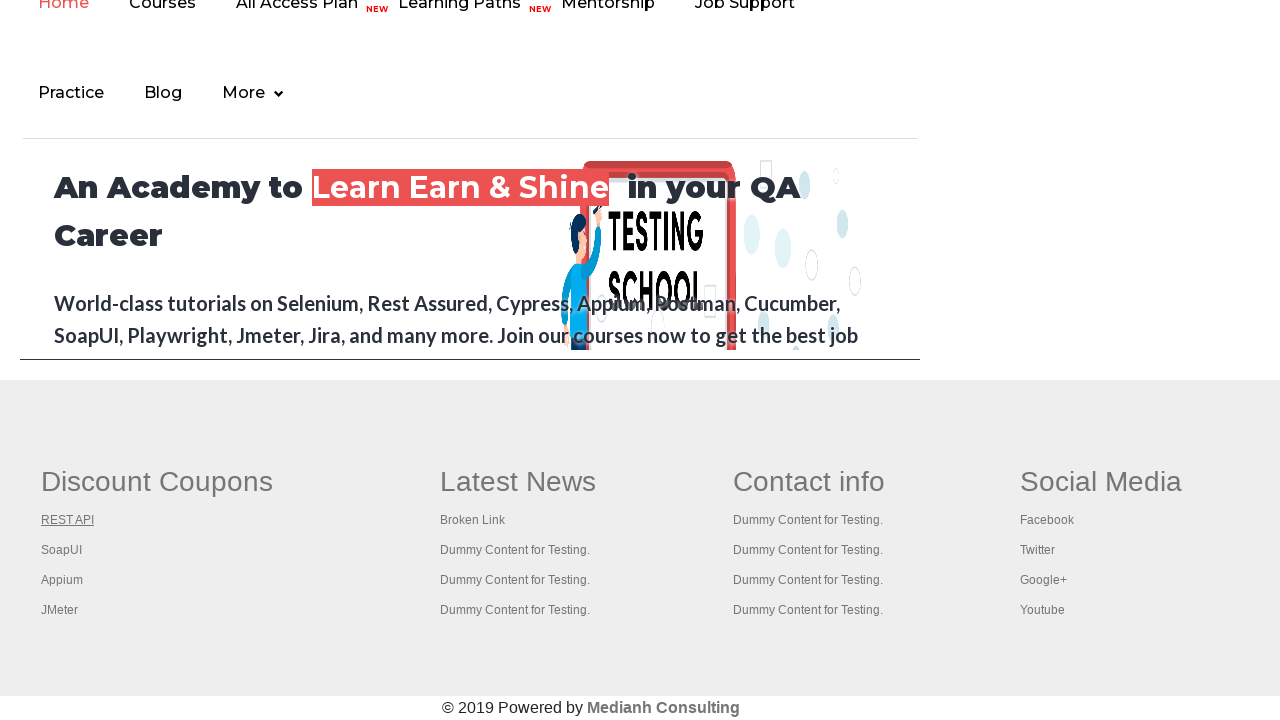

Captured new page object for link 1
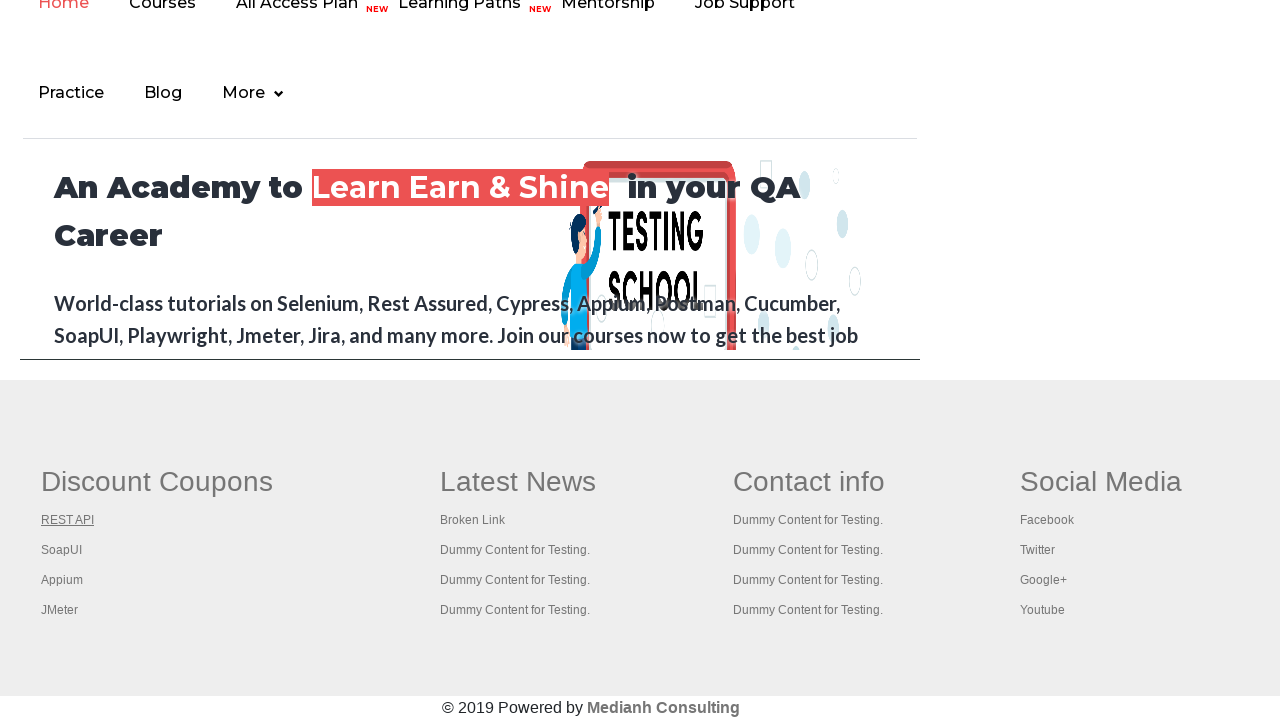

New page 1 fully loaded
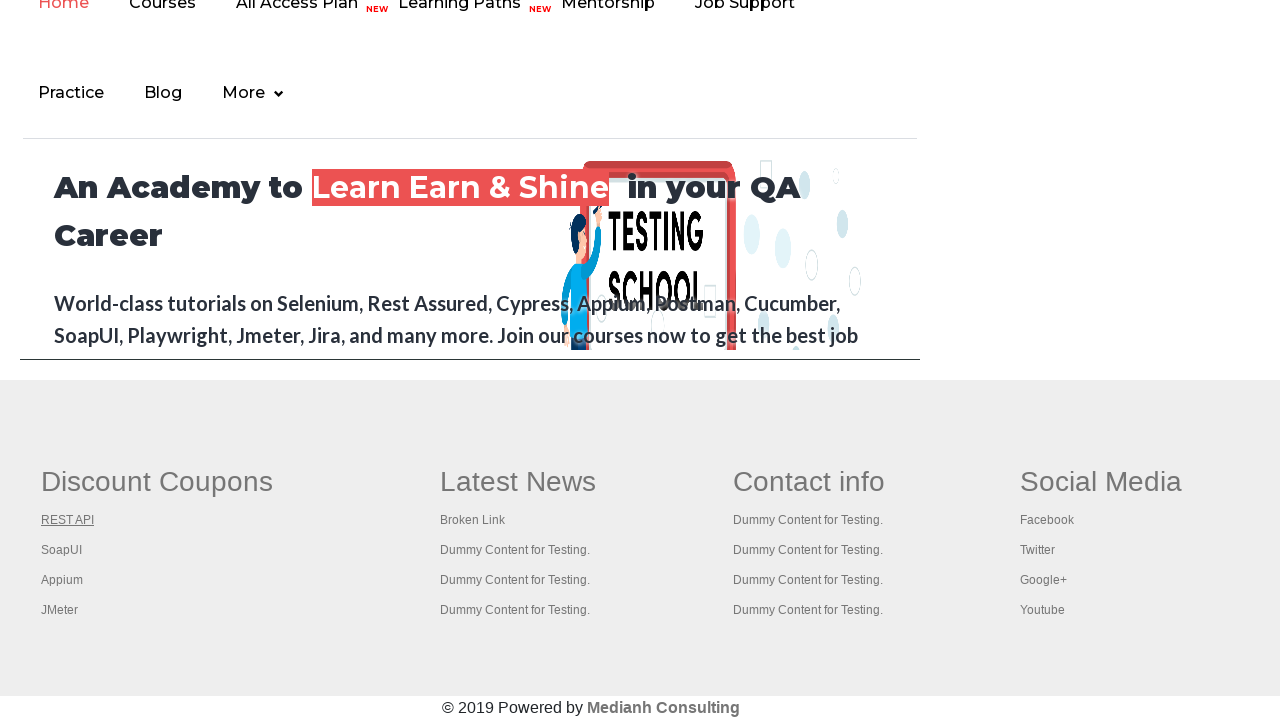

Retrieved page title: REST API Tutorial
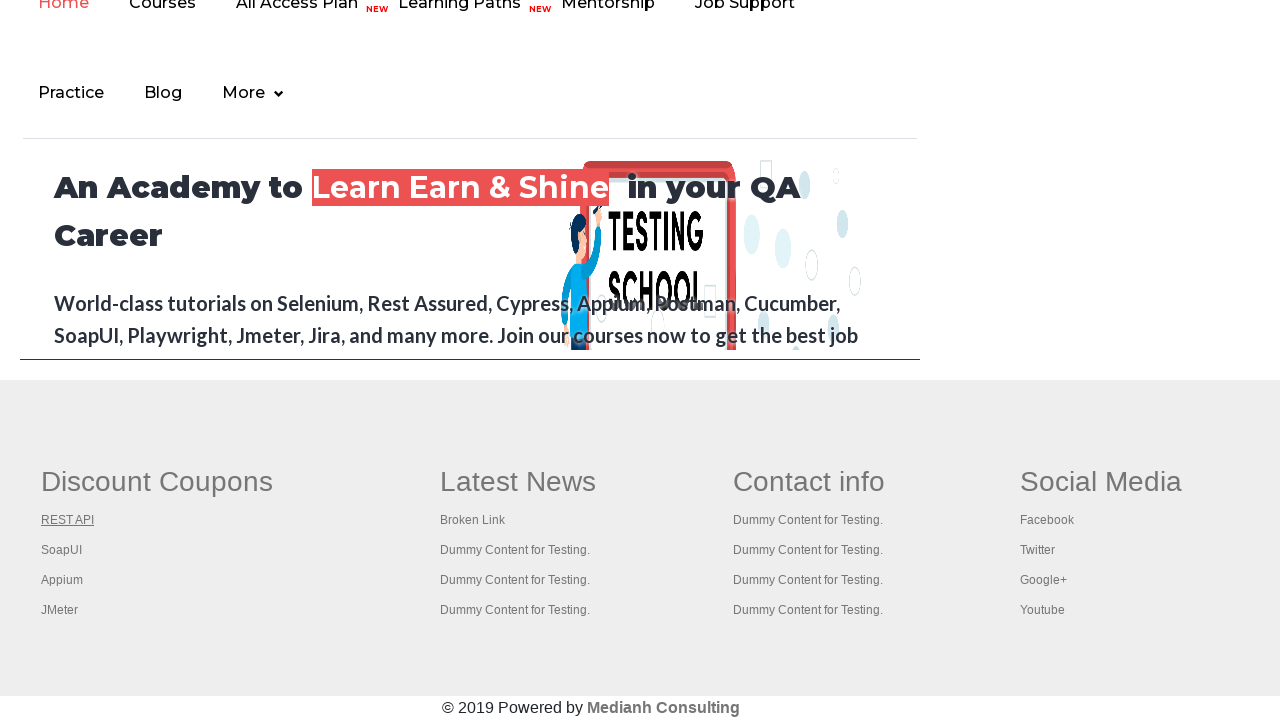

Closed tab for link 1
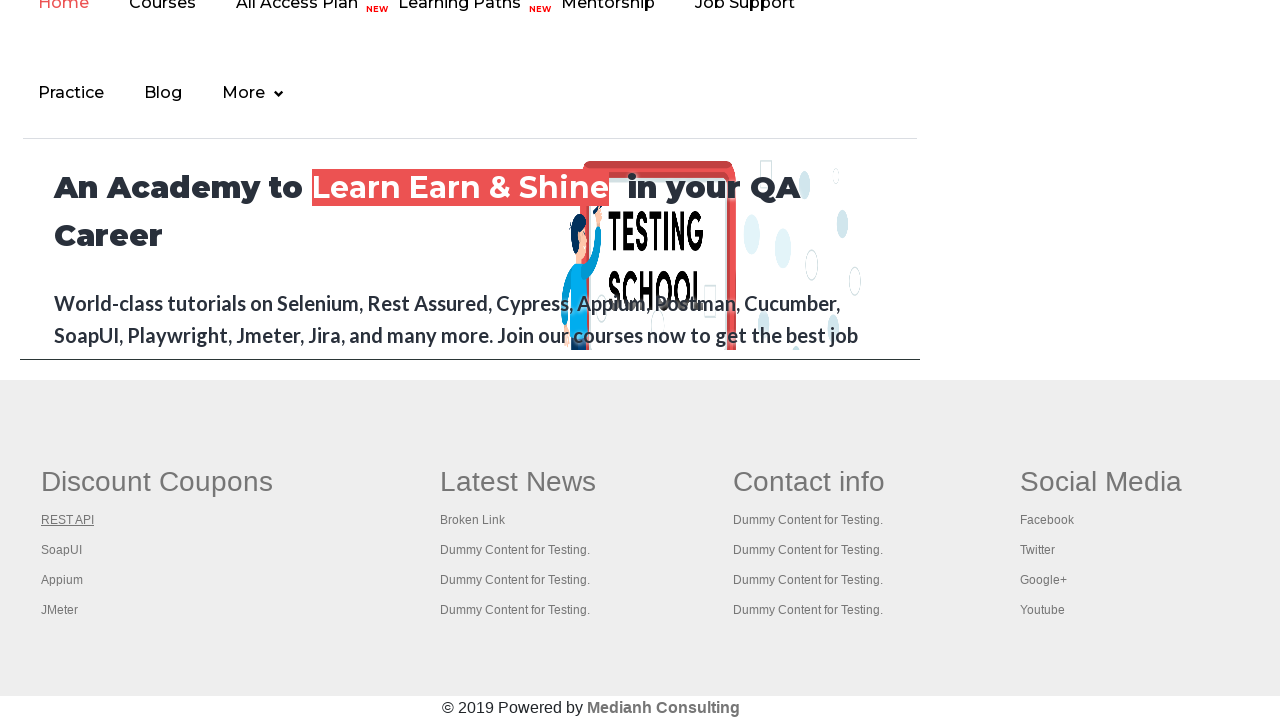

Waited 1 second before processing next link
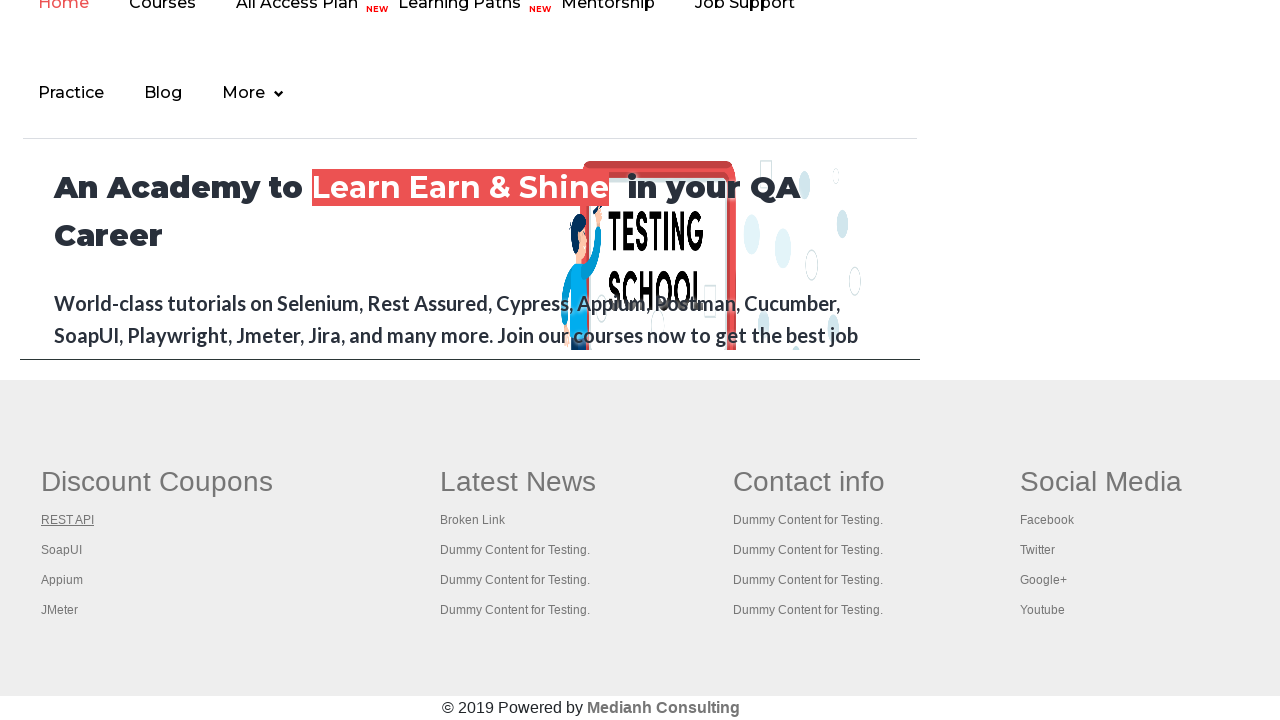

Opened link 2 in a new tab using Ctrl+Click at (62, 550) on xpath=//table[@class='gf-t']//td[1]//li//a >> nth=2
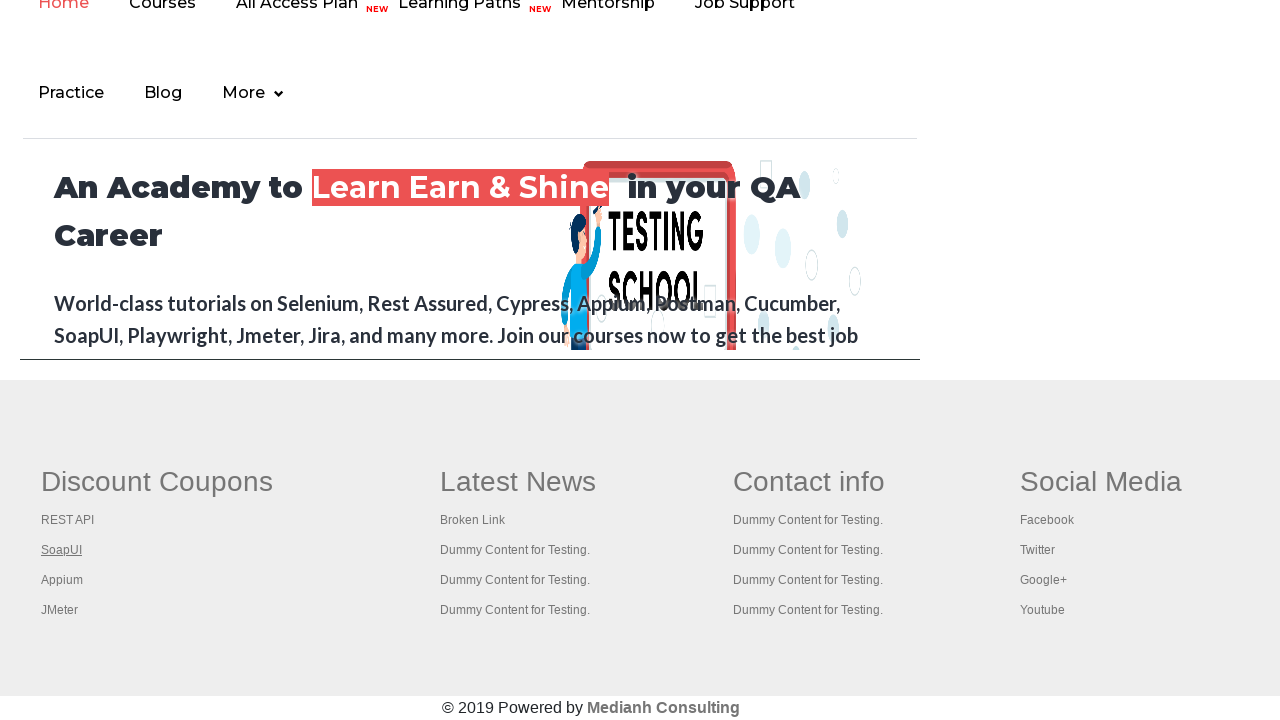

Captured new page object for link 2
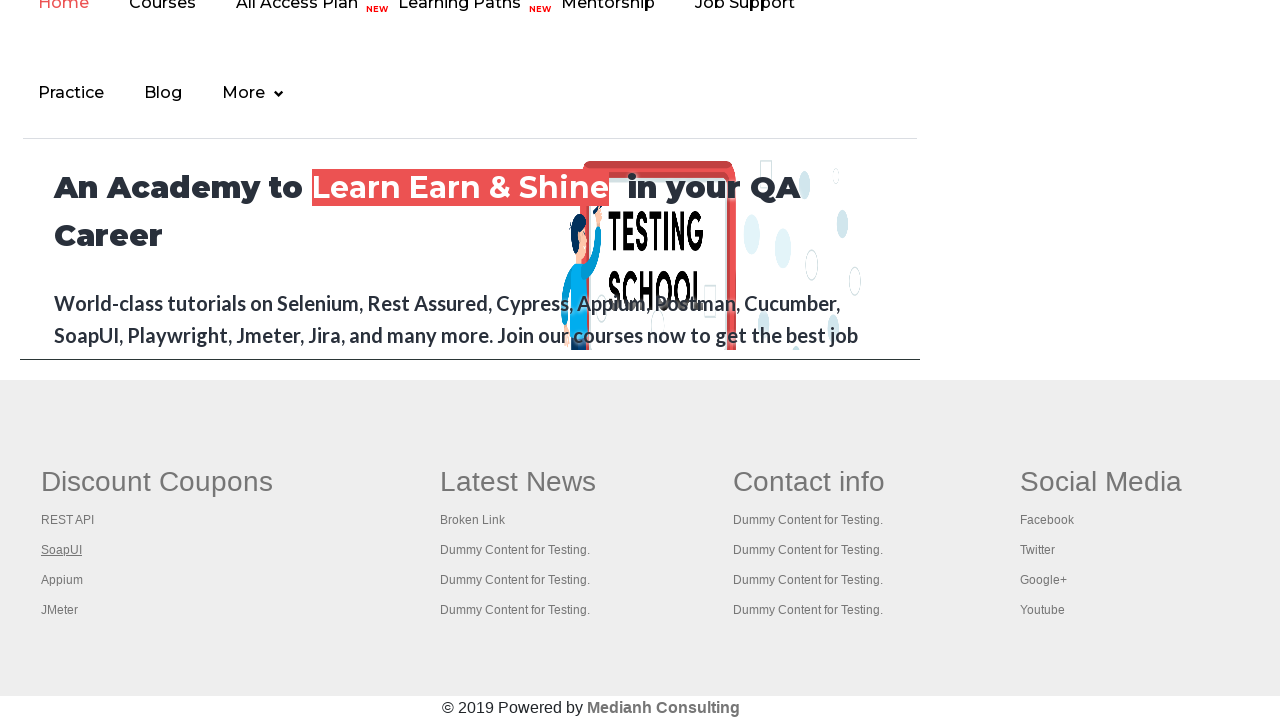

New page 2 fully loaded
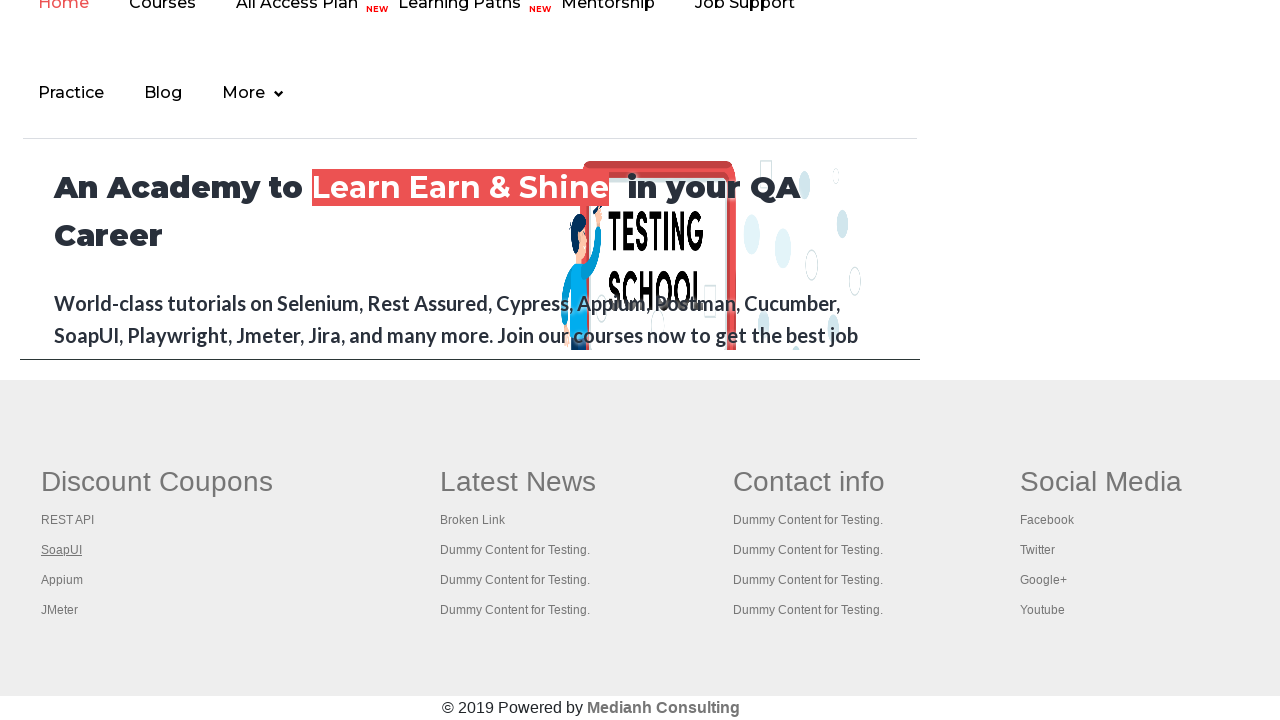

Retrieved page title: The World’s Most Popular API Testing Tool | SoapUI
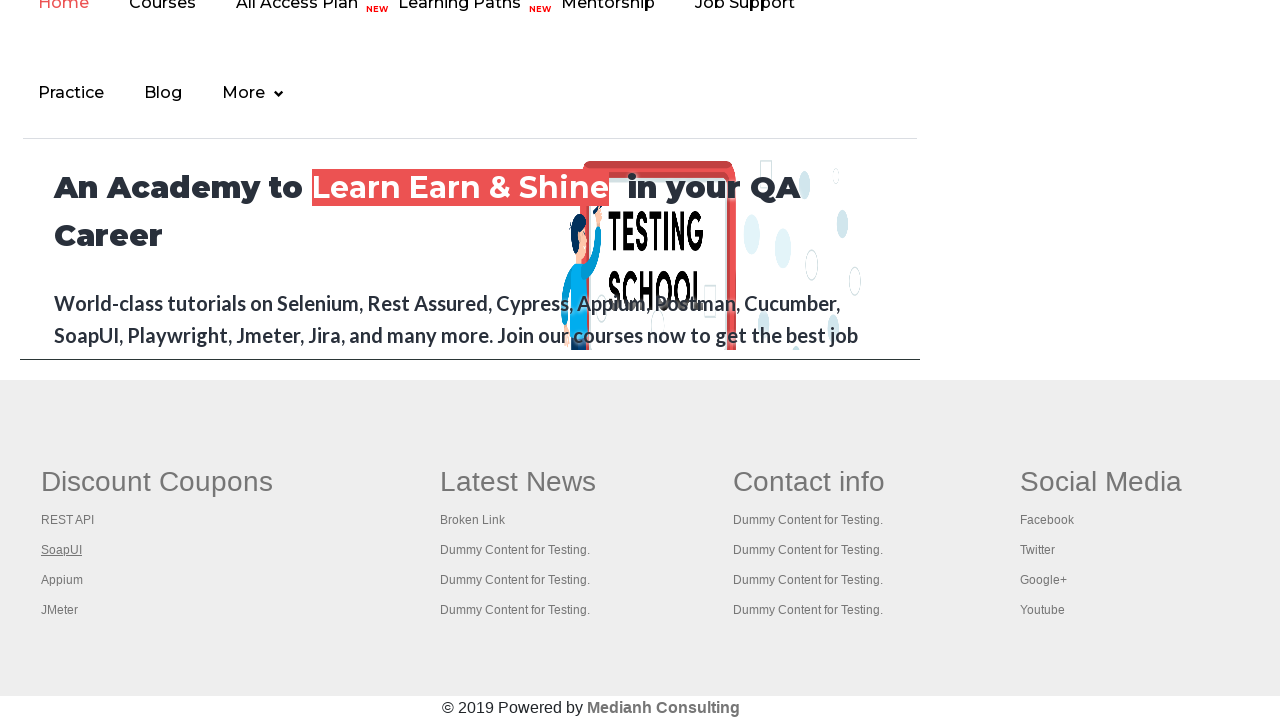

Closed tab for link 2
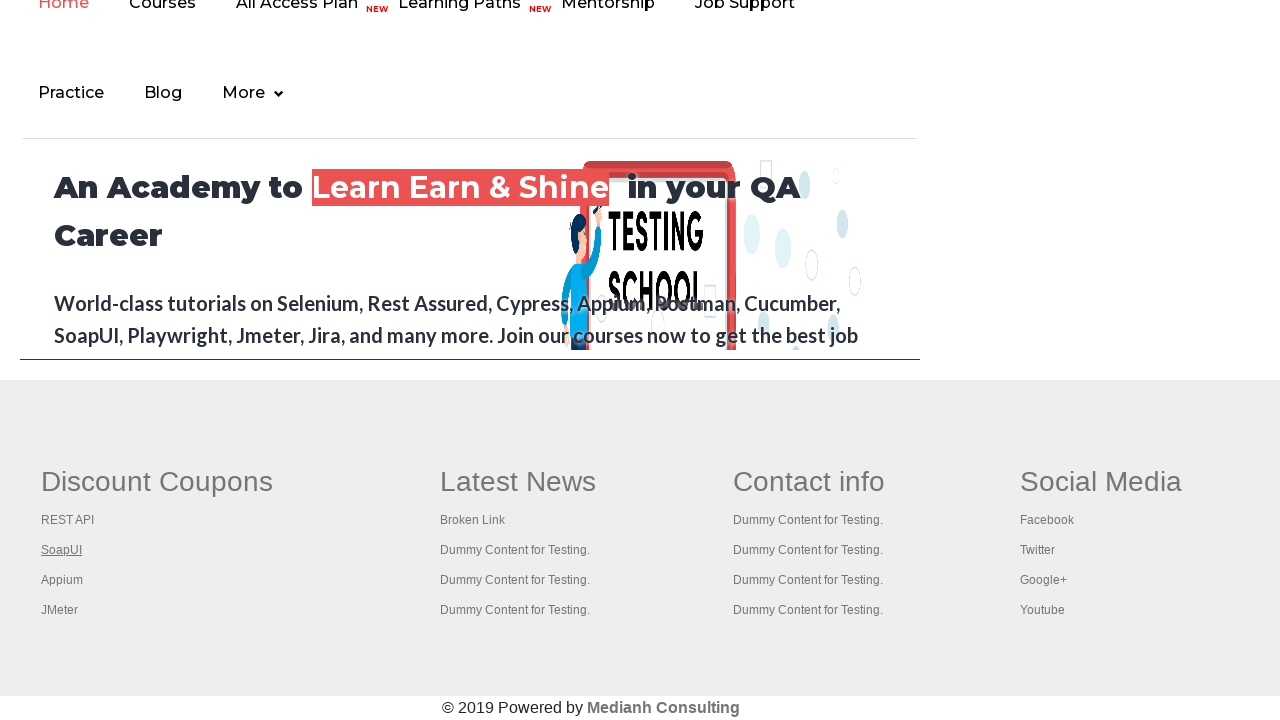

Waited 1 second before processing next link
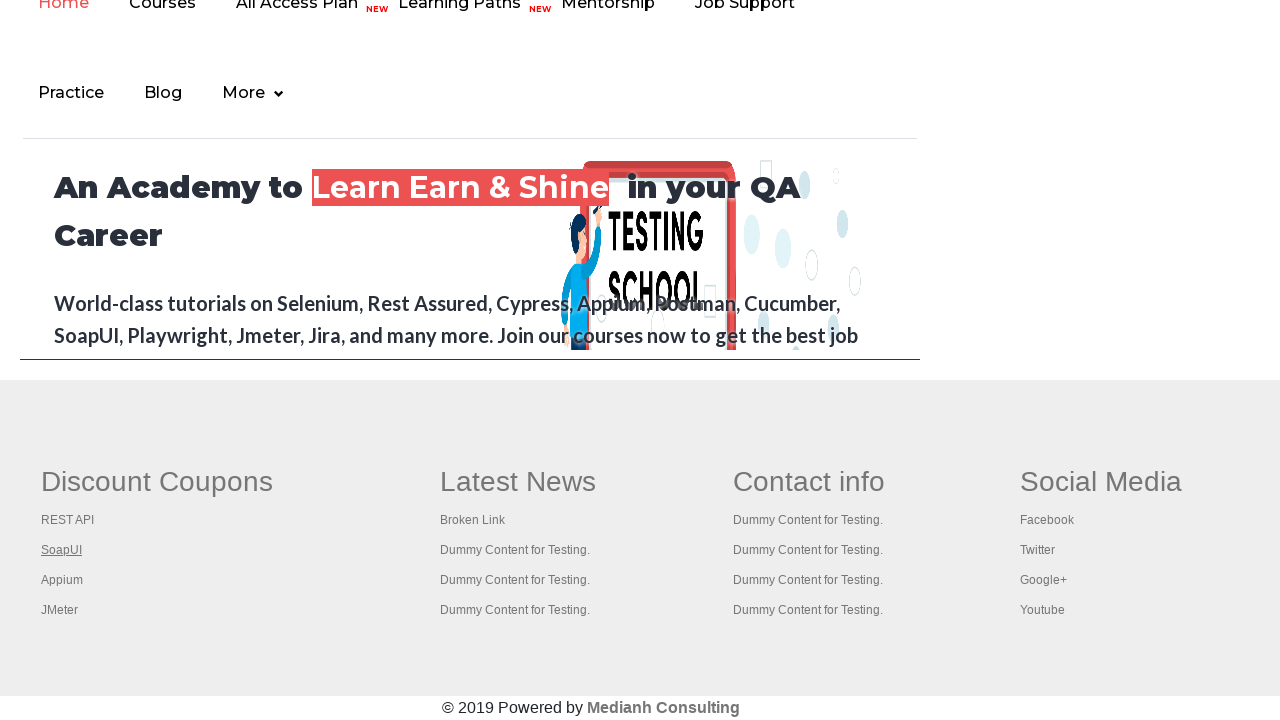

Opened link 3 in a new tab using Ctrl+Click at (62, 580) on xpath=//table[@class='gf-t']//td[1]//li//a >> nth=3
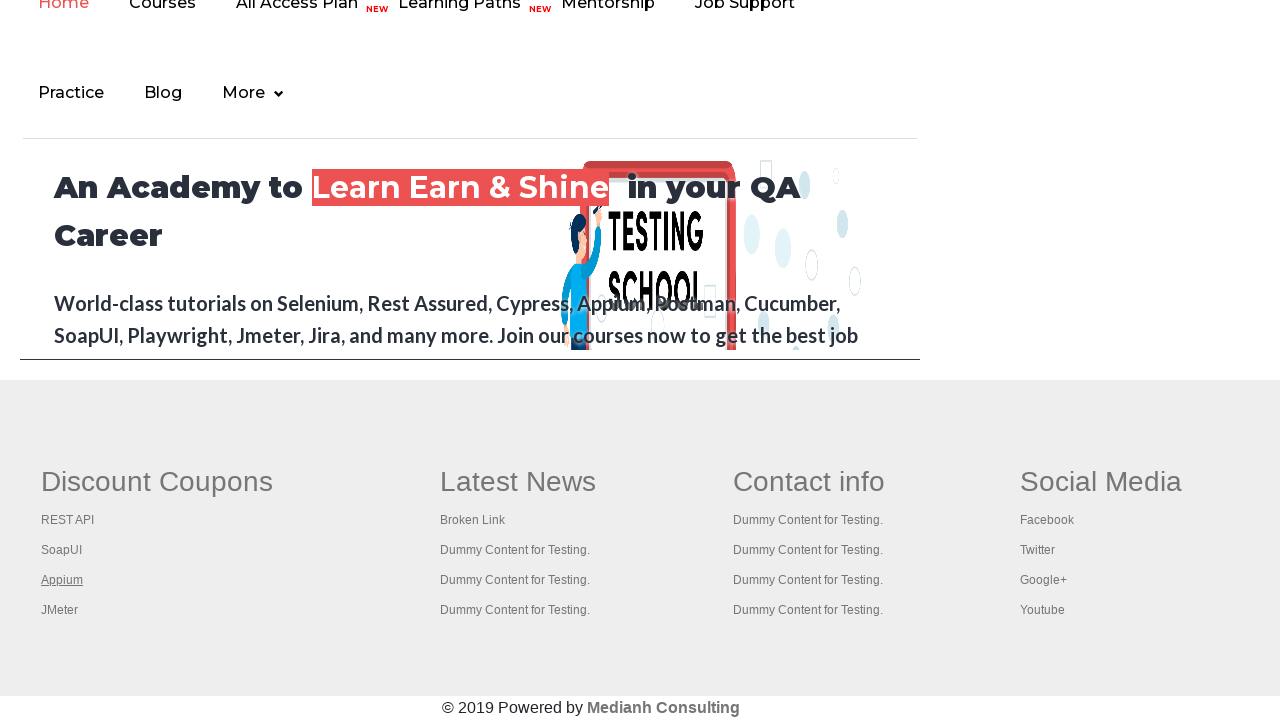

Captured new page object for link 3
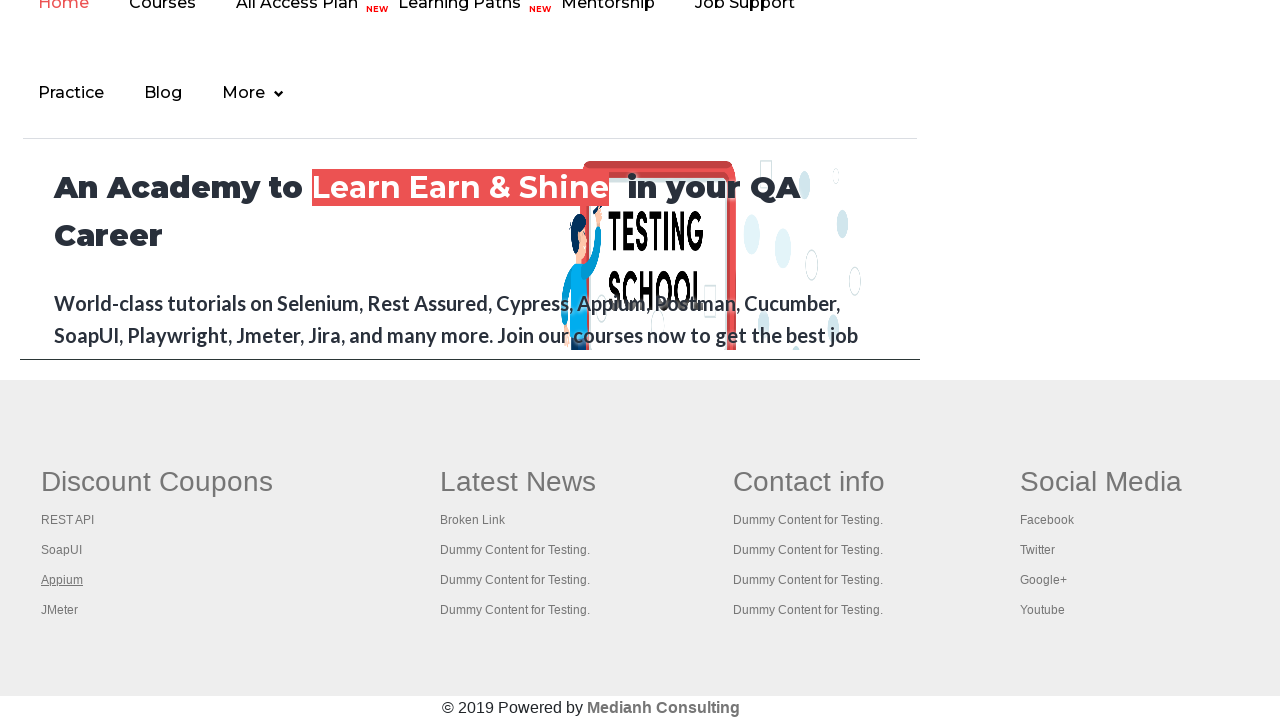

New page 3 fully loaded
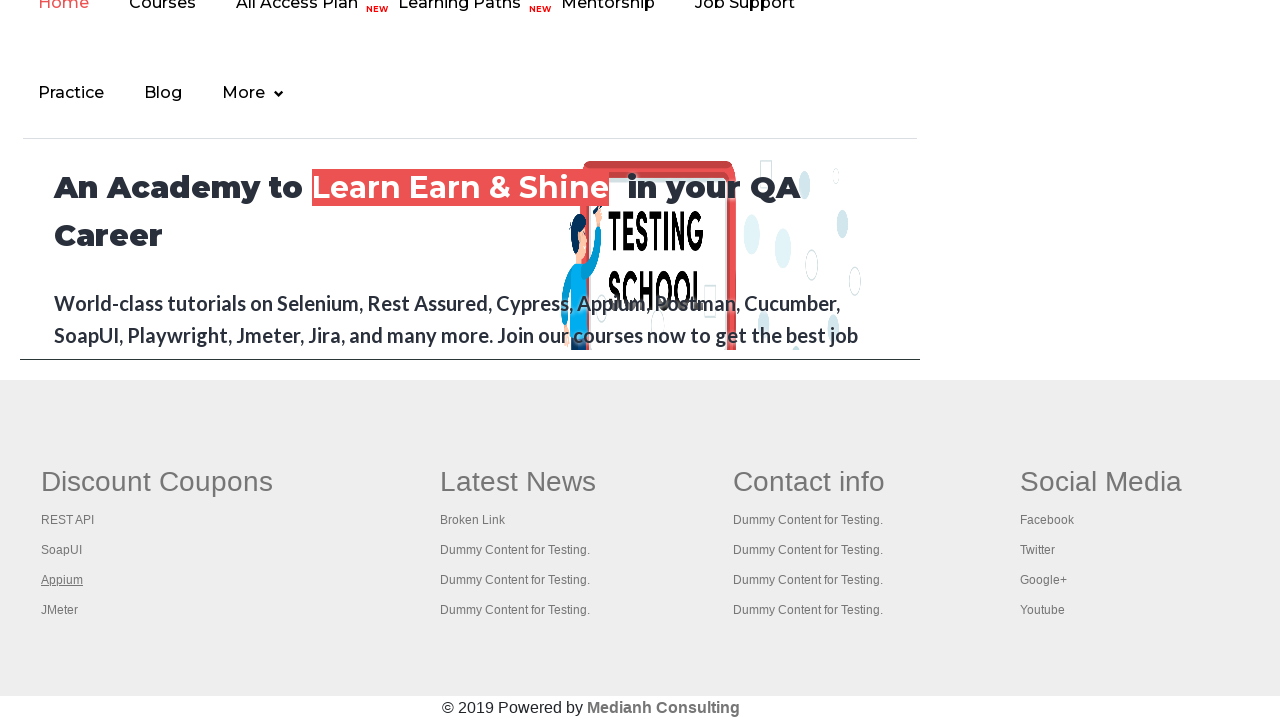

Retrieved page title: Appium tutorial for Mobile Apps testing | RahulShetty Academy | Rahul
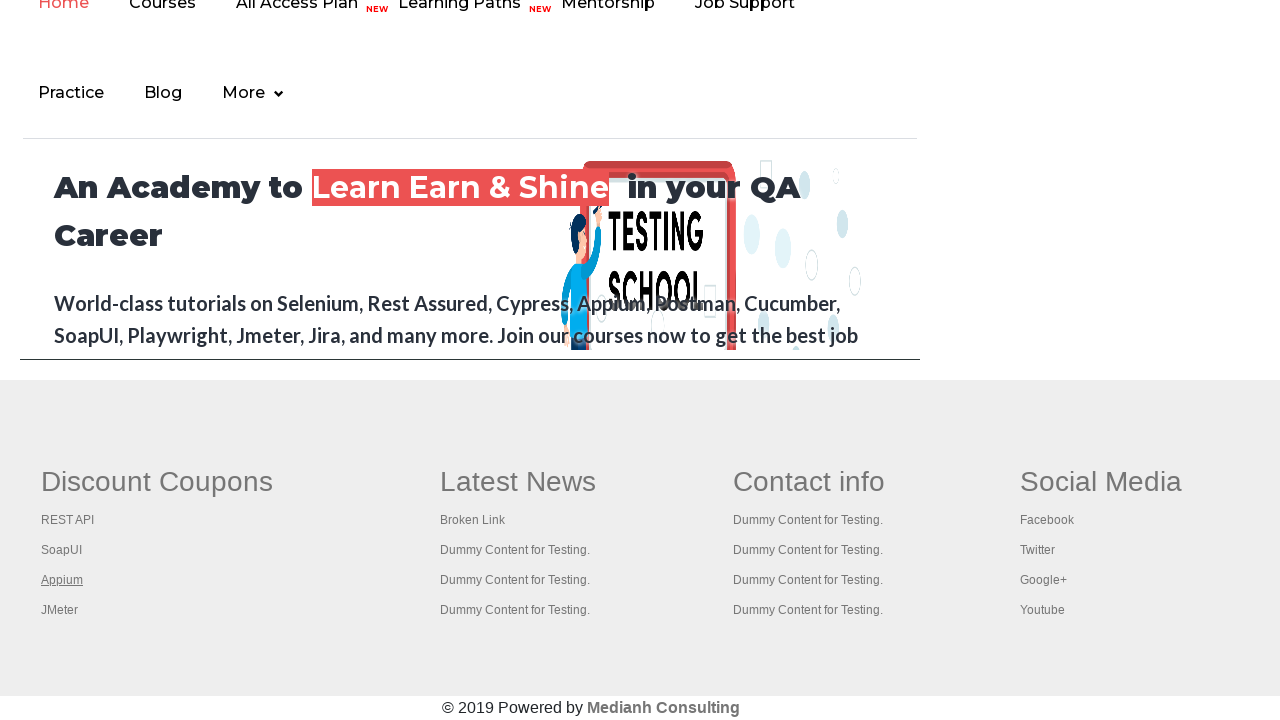

Closed tab for link 3
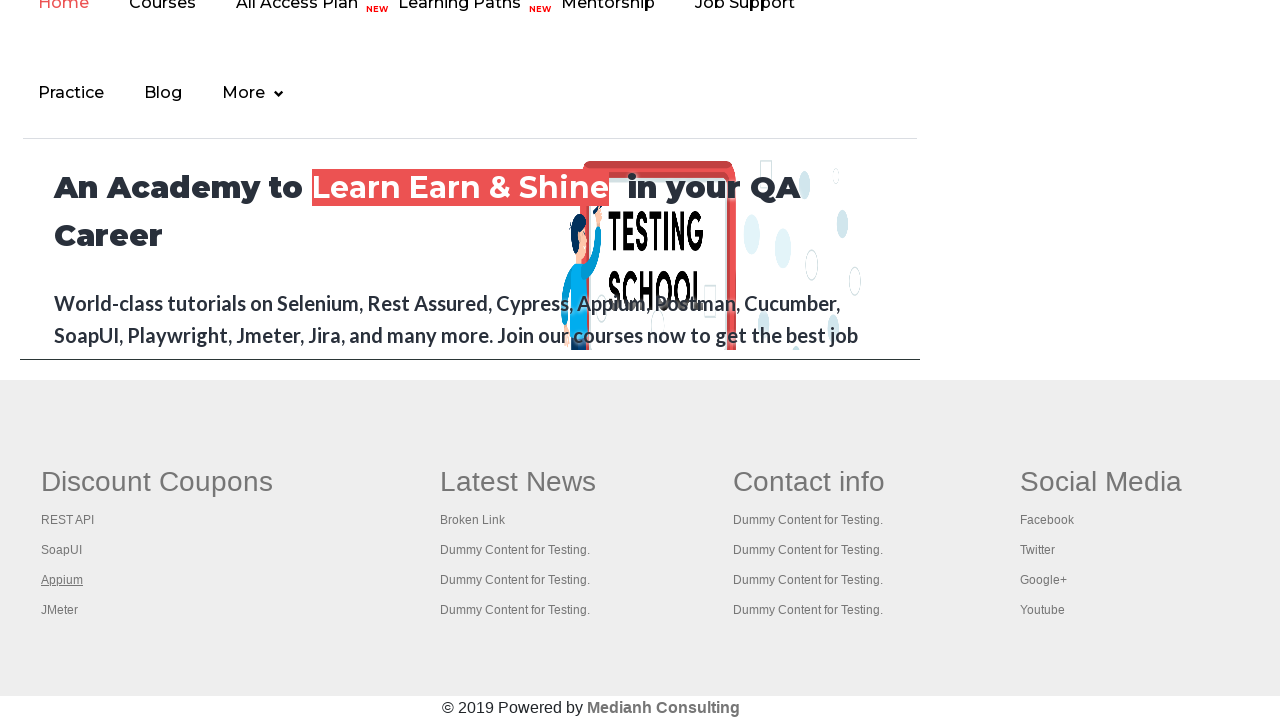

Waited 1 second before processing next link
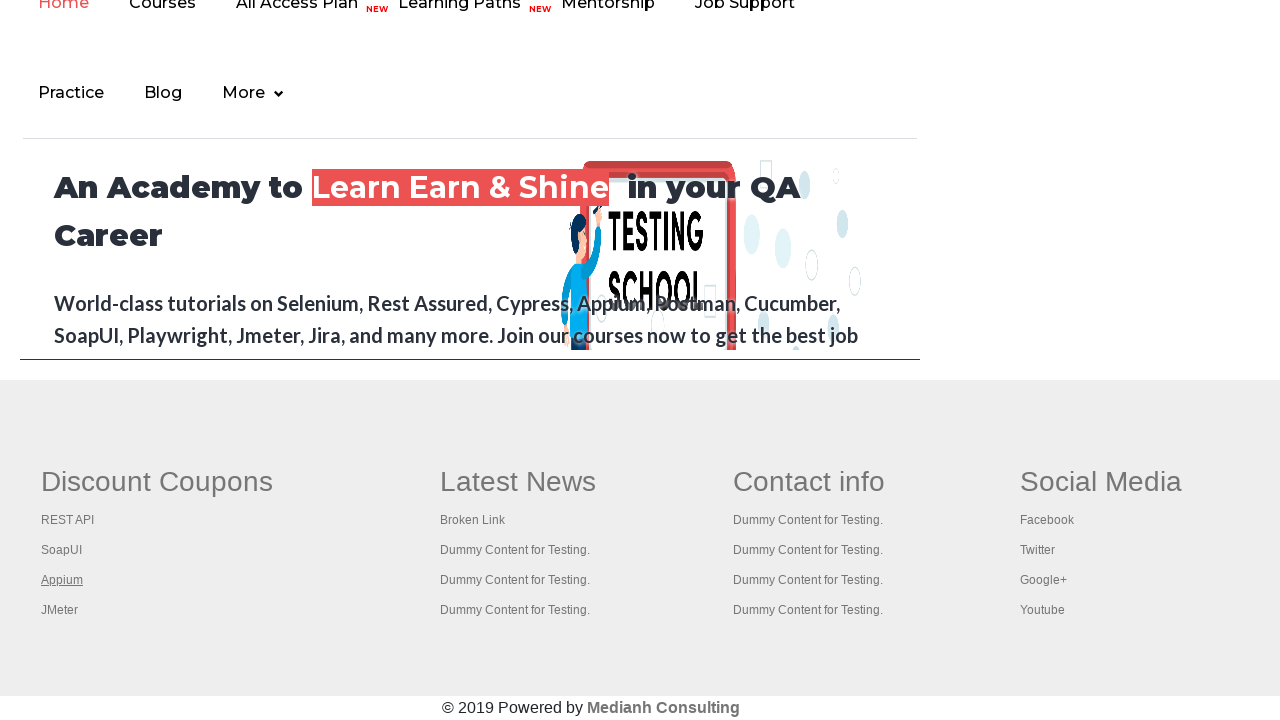

Opened link 4 in a new tab using Ctrl+Click at (60, 610) on xpath=//table[@class='gf-t']//td[1]//li//a >> nth=4
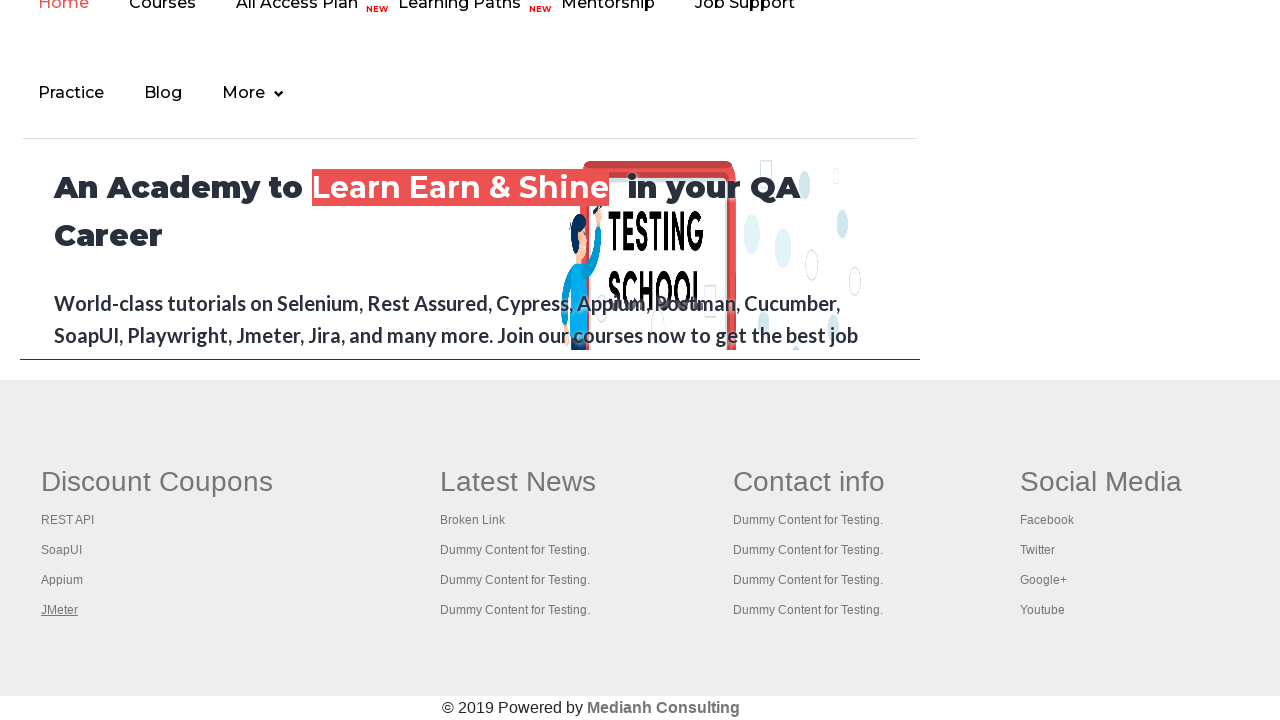

Captured new page object for link 4
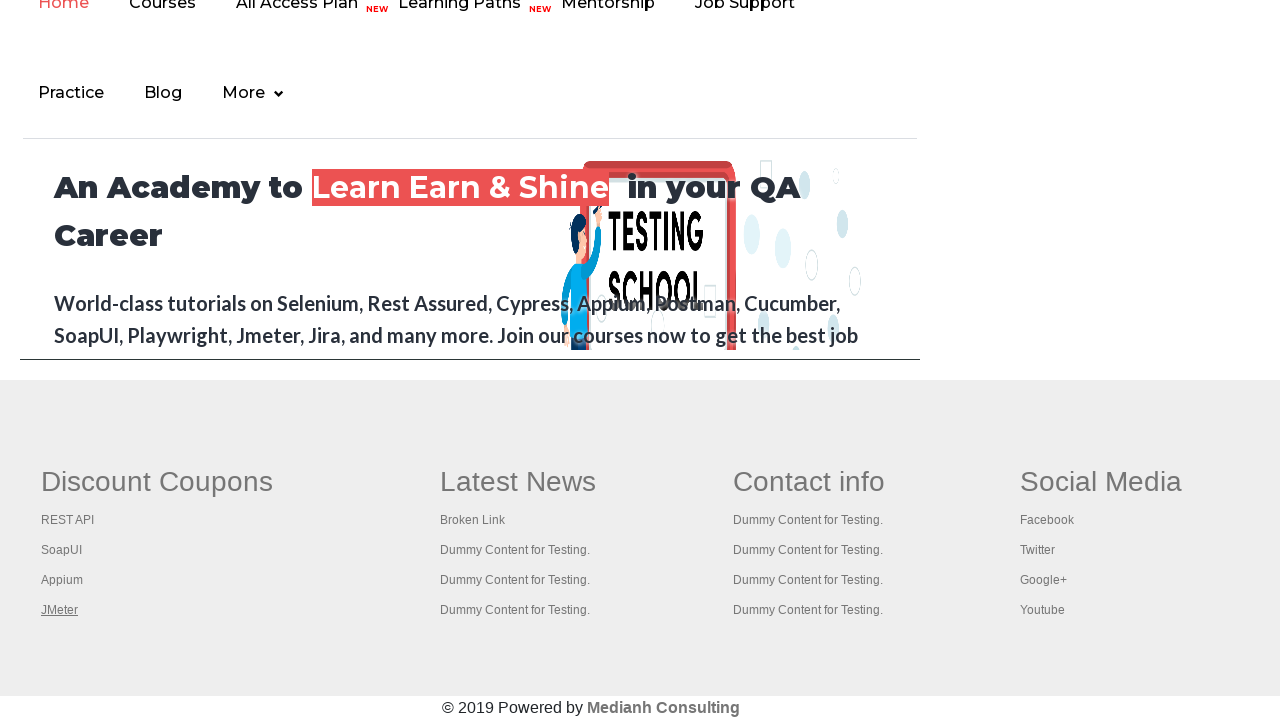

New page 4 fully loaded
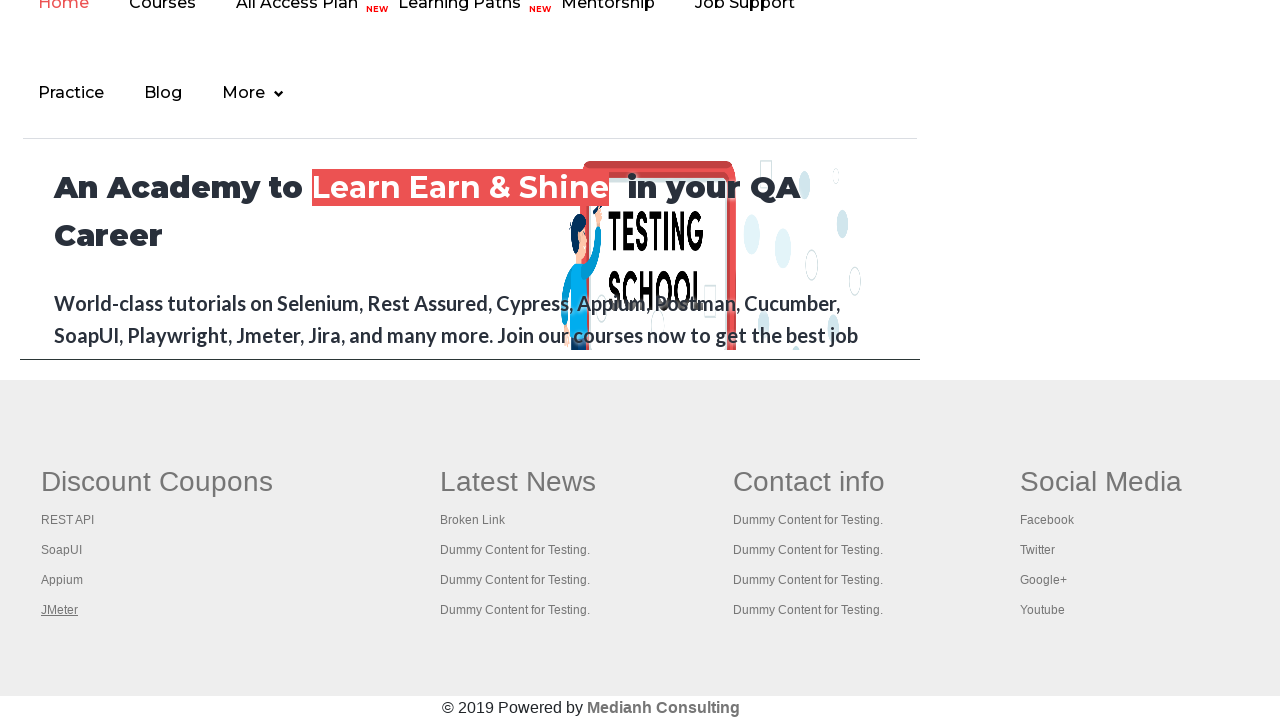

Retrieved page title: Apache JMeter - Apache JMeter™
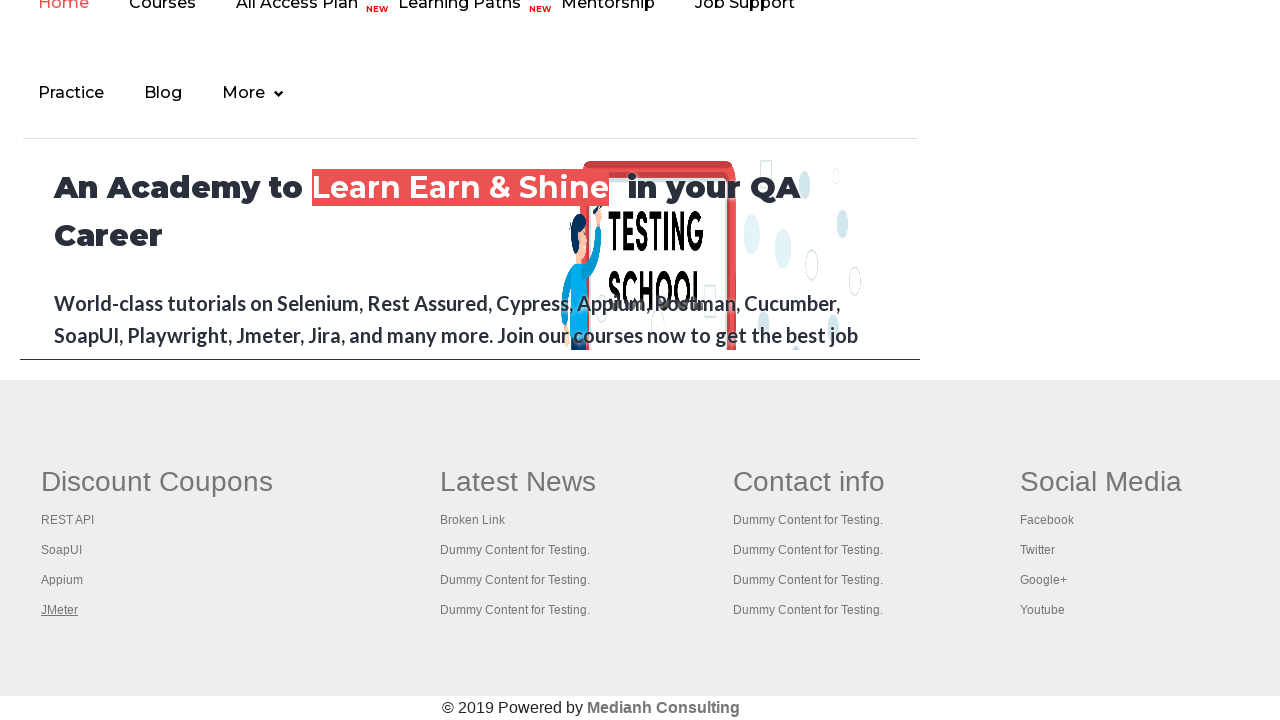

Closed tab for link 4
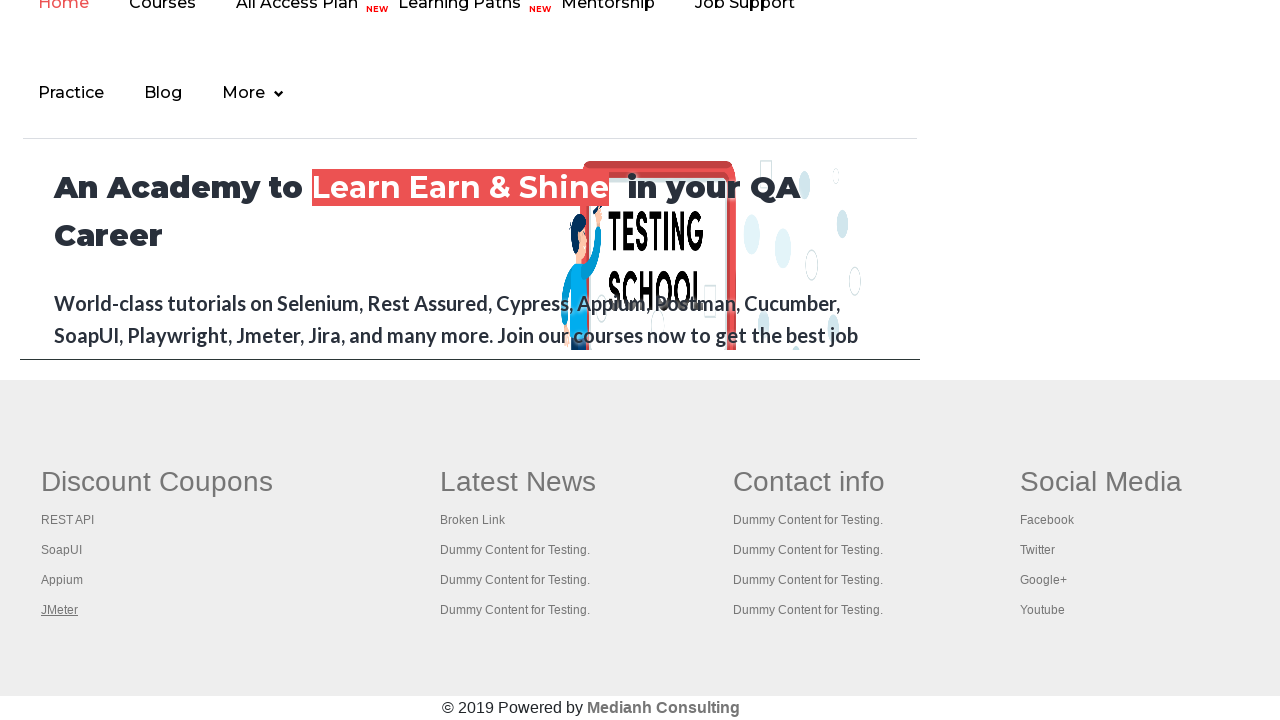

Waited 1 second before processing next link
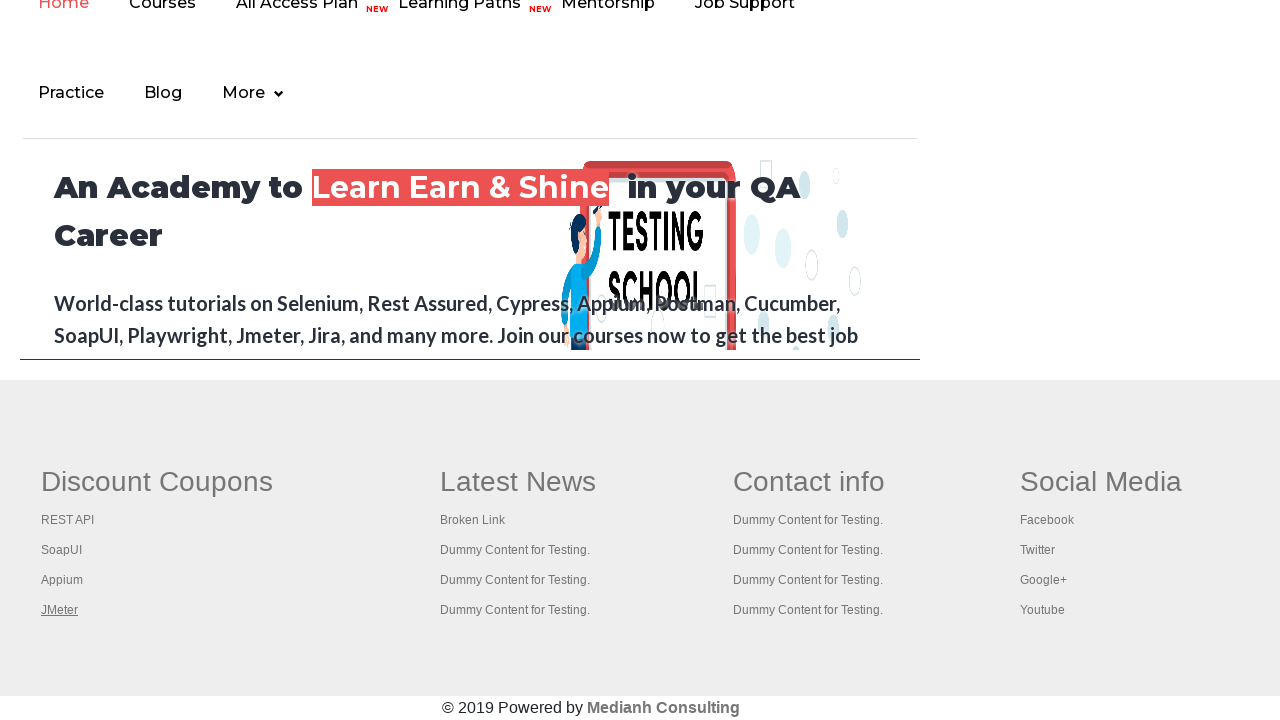

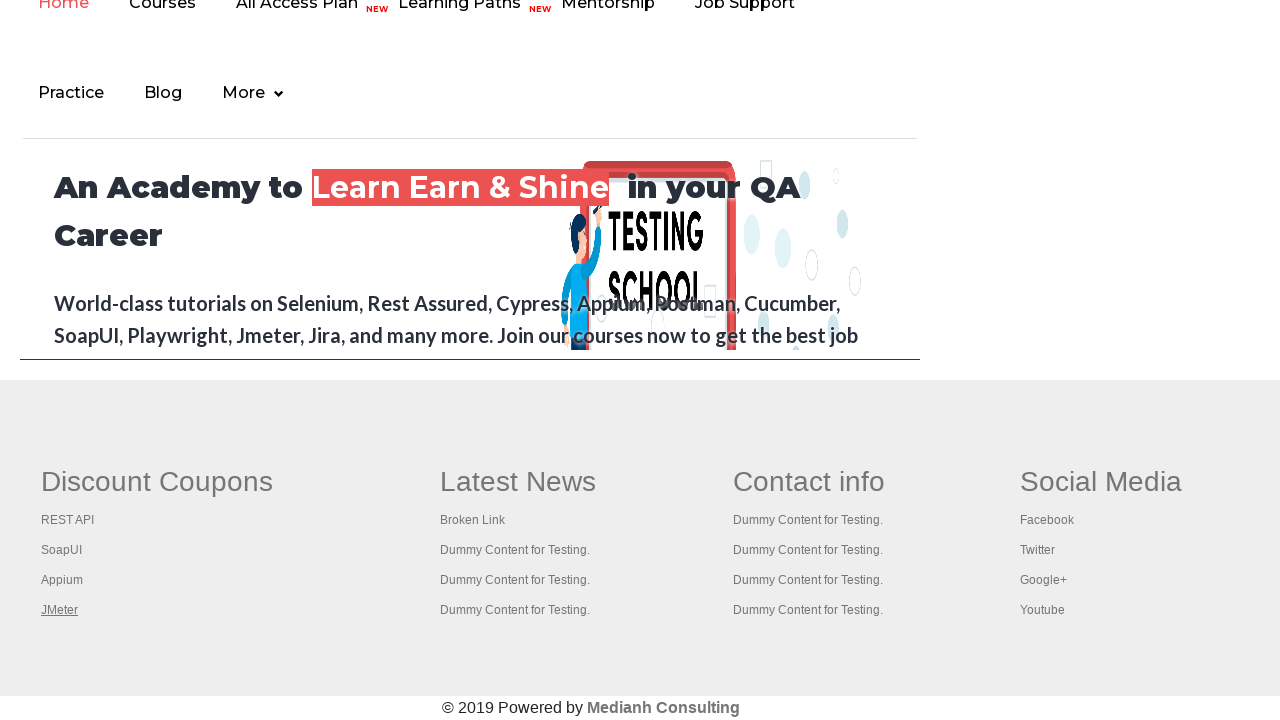